Tests login error messages by submitting various invalid credential combinations (empty fields, wrong user) and verifying appropriate error messages are displayed

Starting URL: https://www.saucedemo.com/

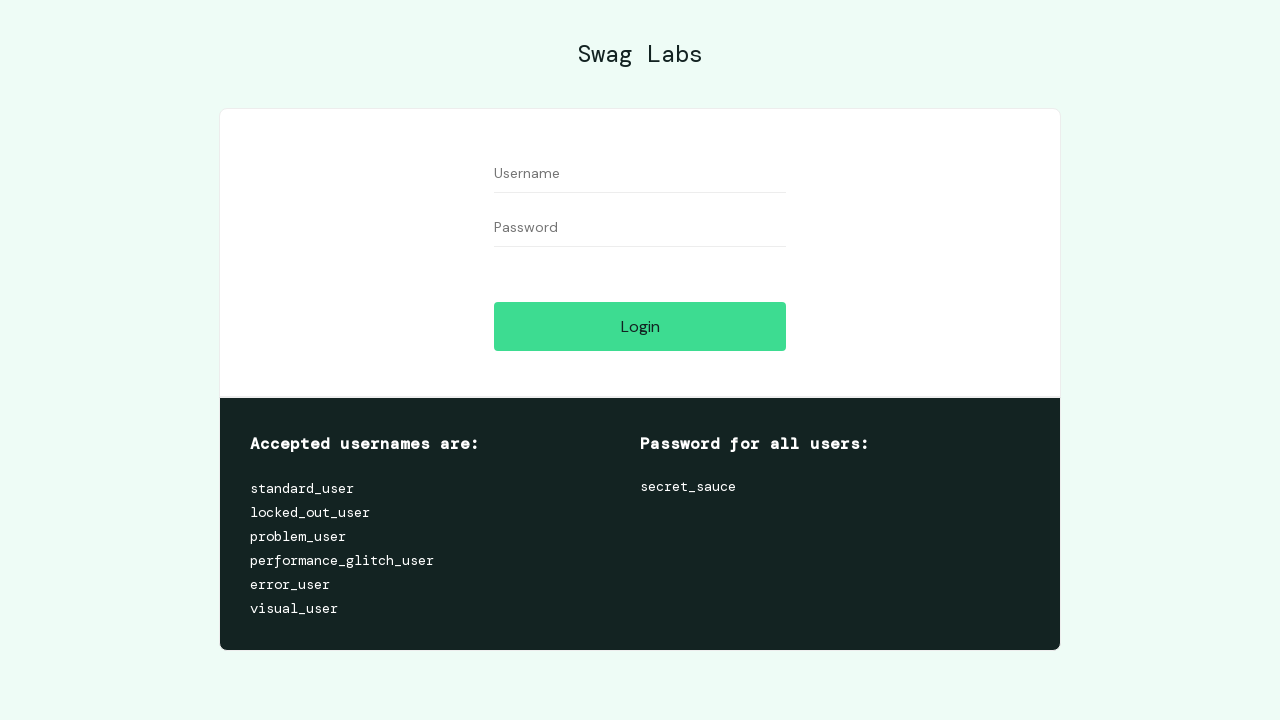

Username field loaded
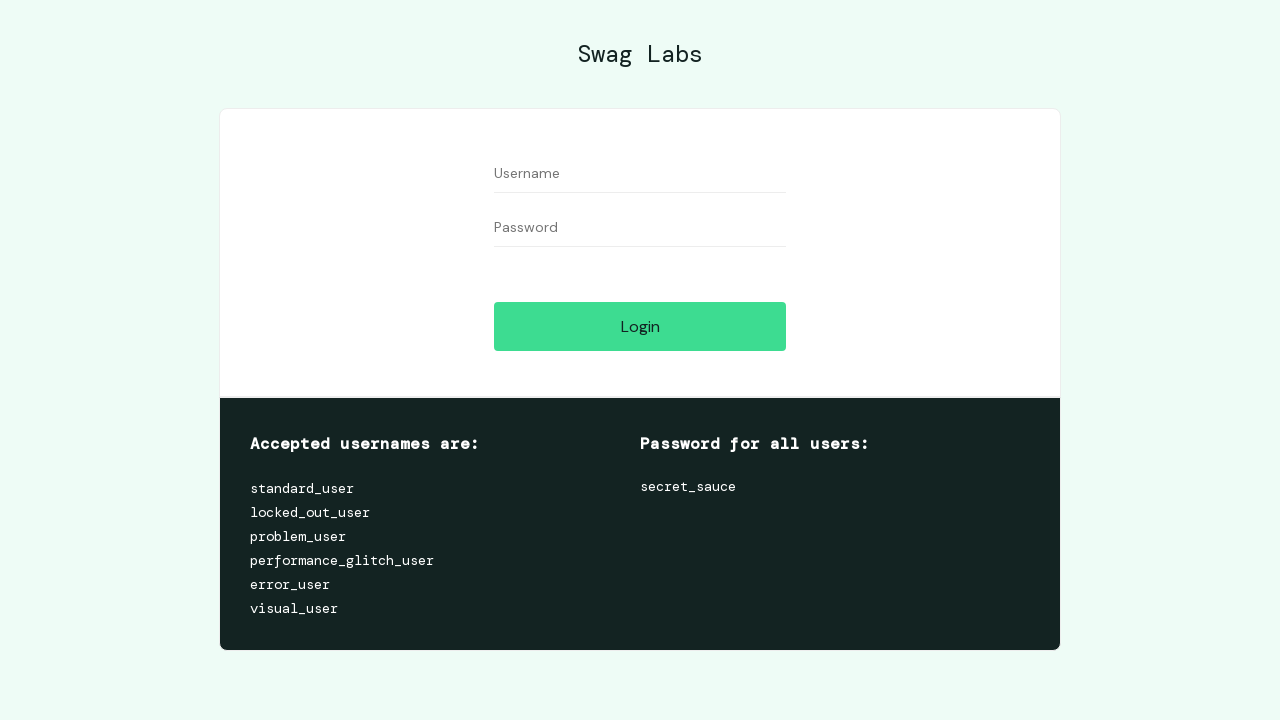

Left username field empty on #user-name
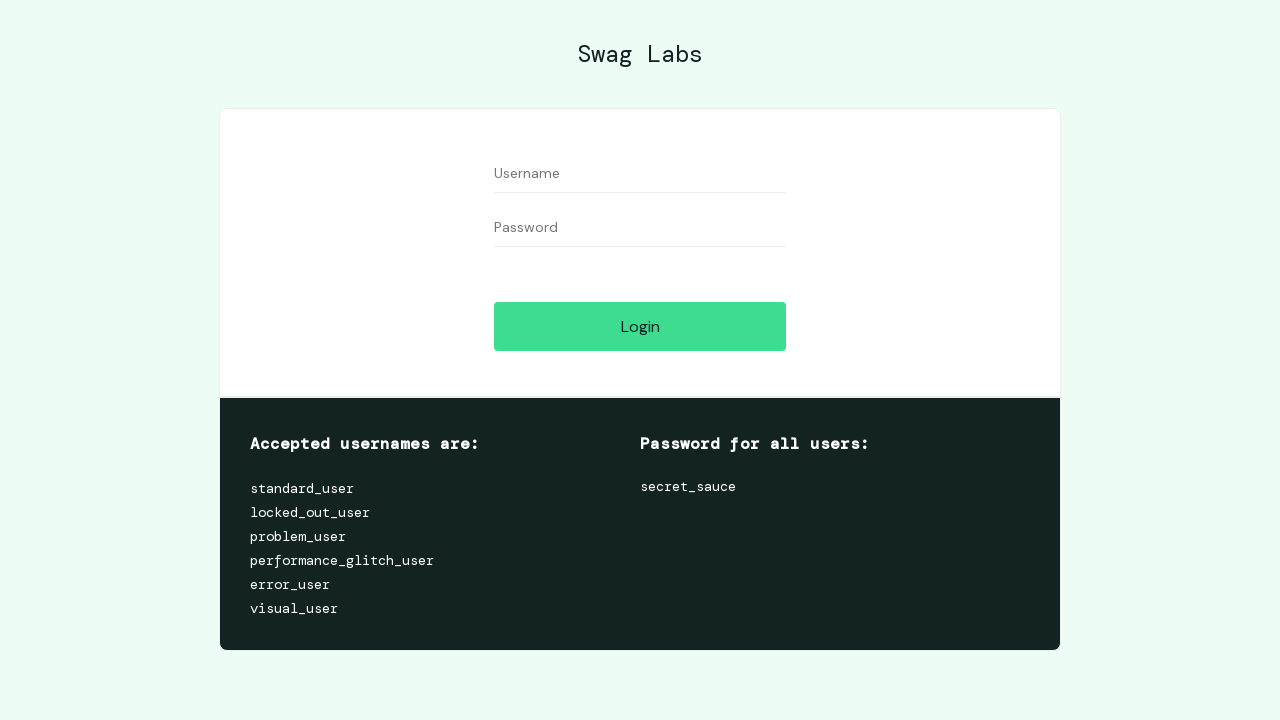

Left password field empty on #password
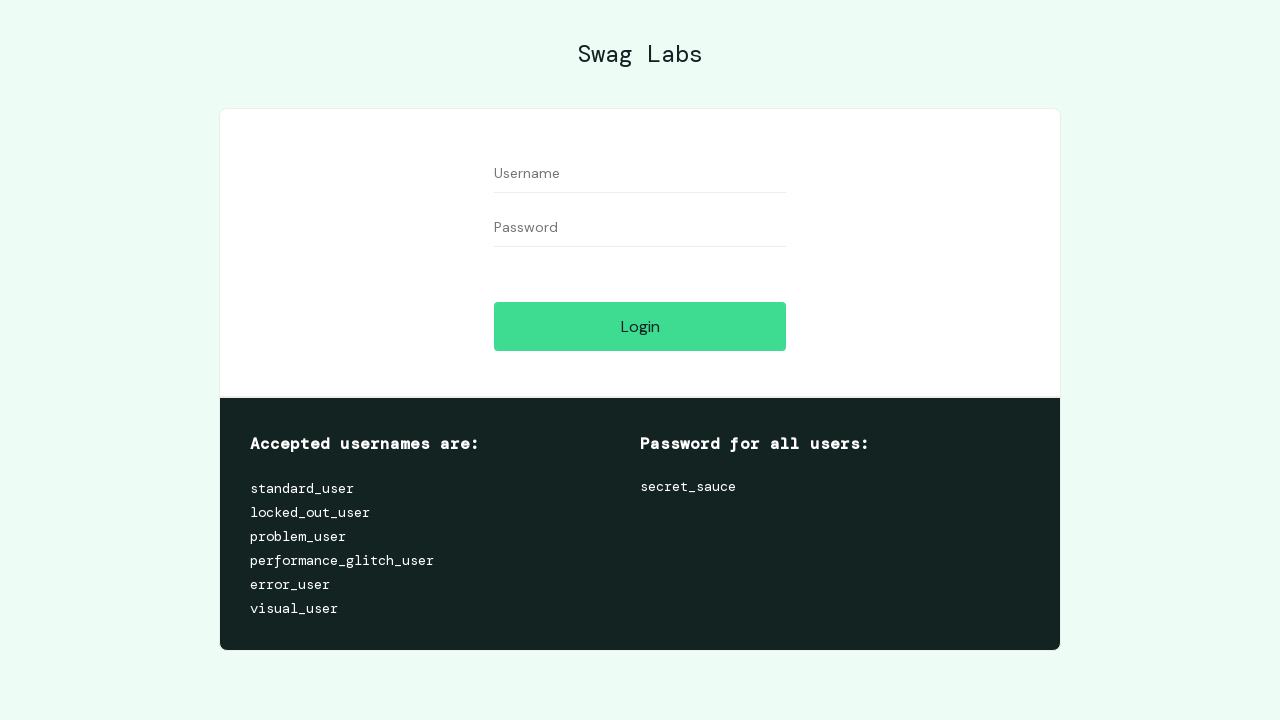

Clicked login button with empty credentials at (640, 326) on #login-button
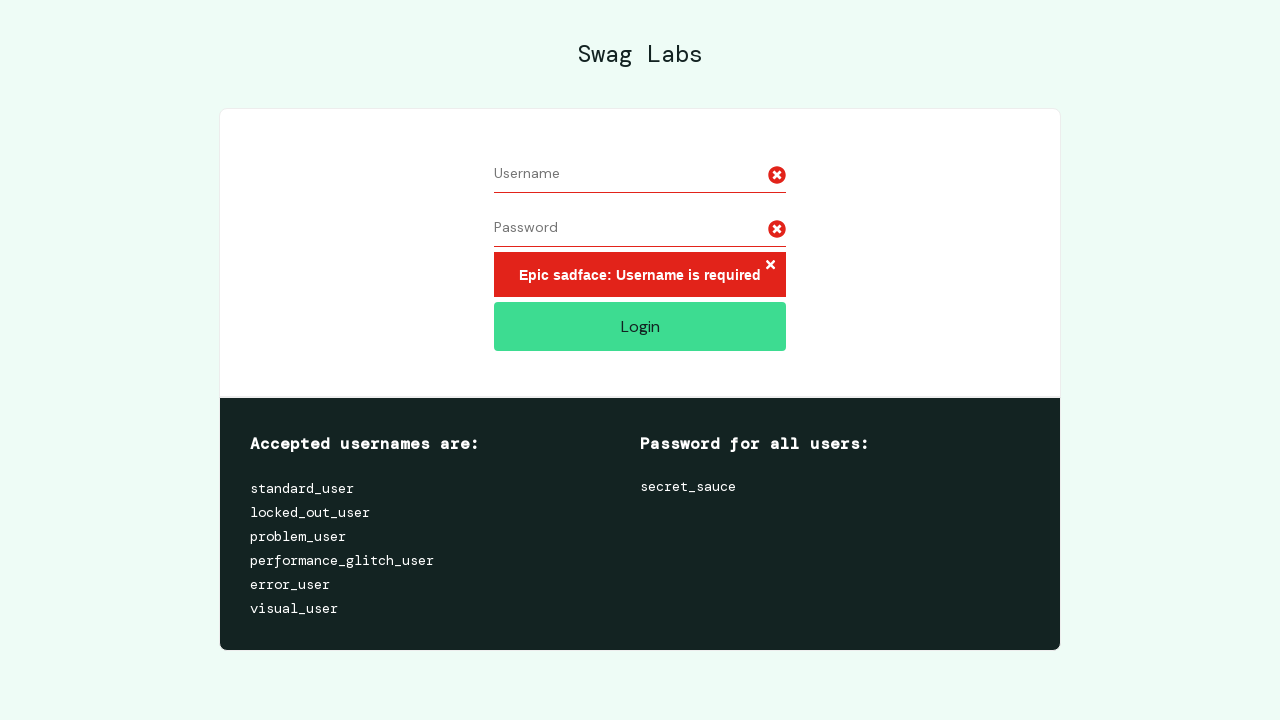

Error message appeared
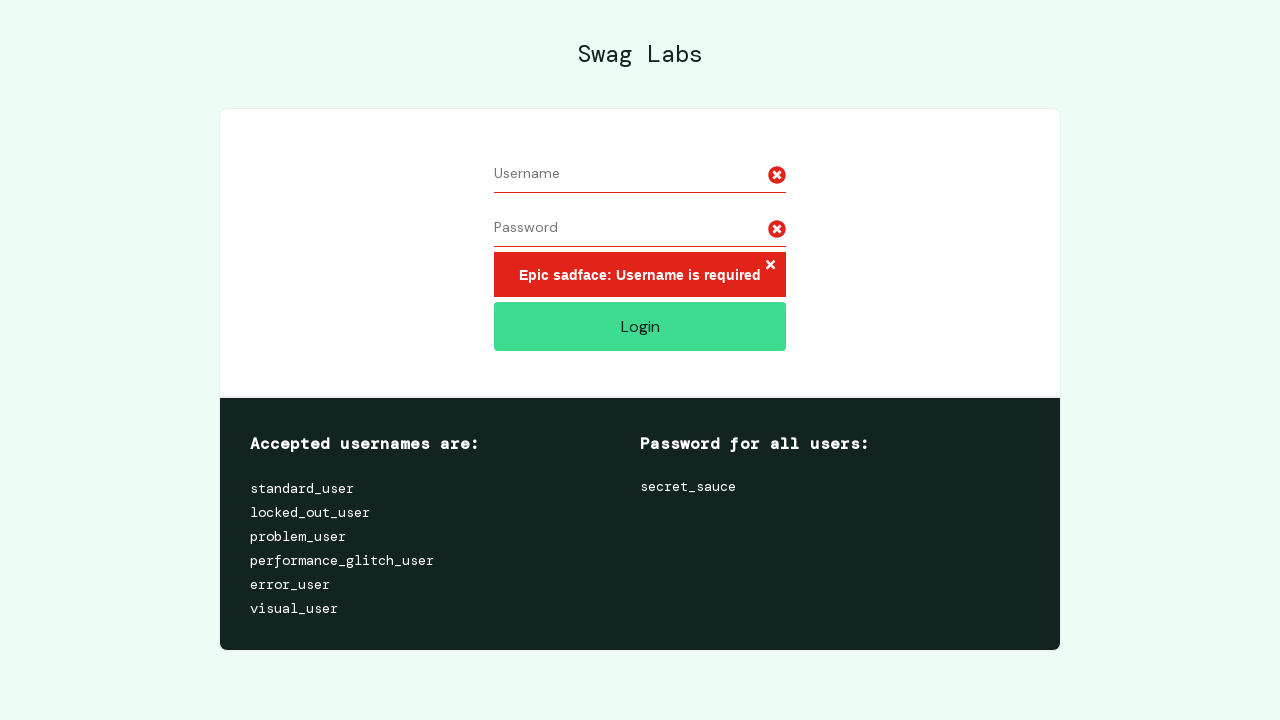

Extracted error message: Epic sadface: Username is required
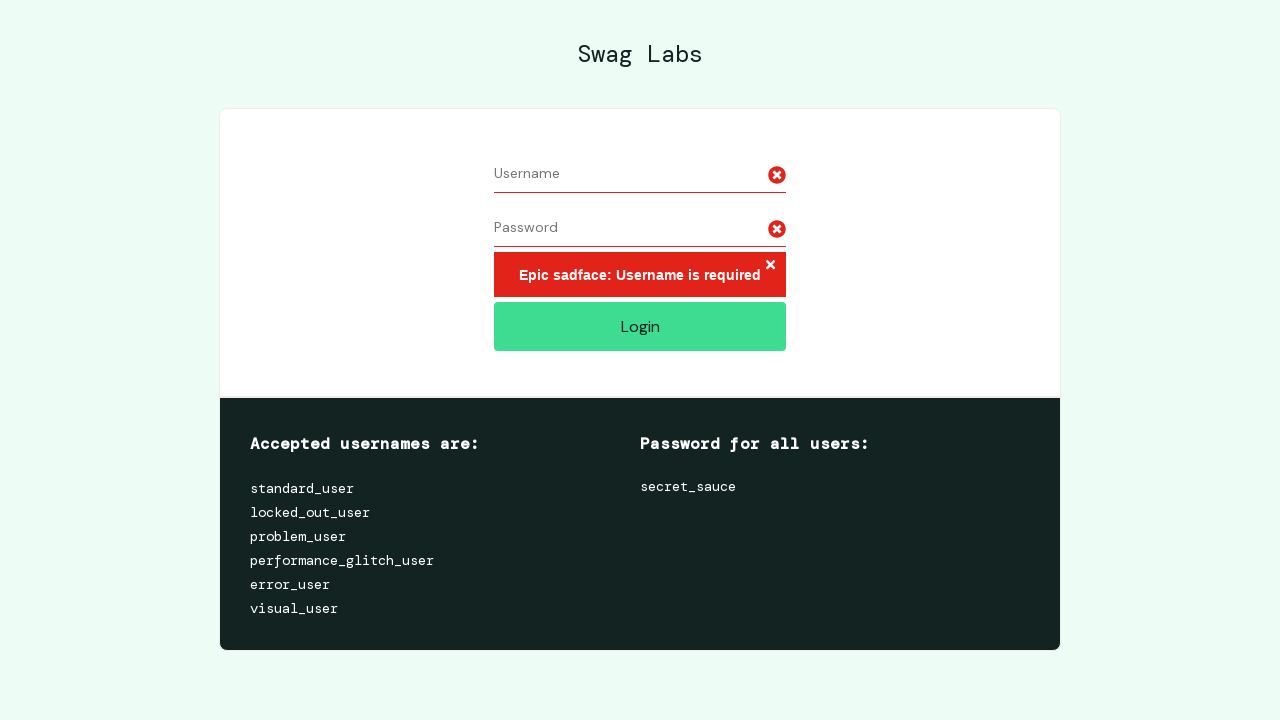

Verified error message for missing username
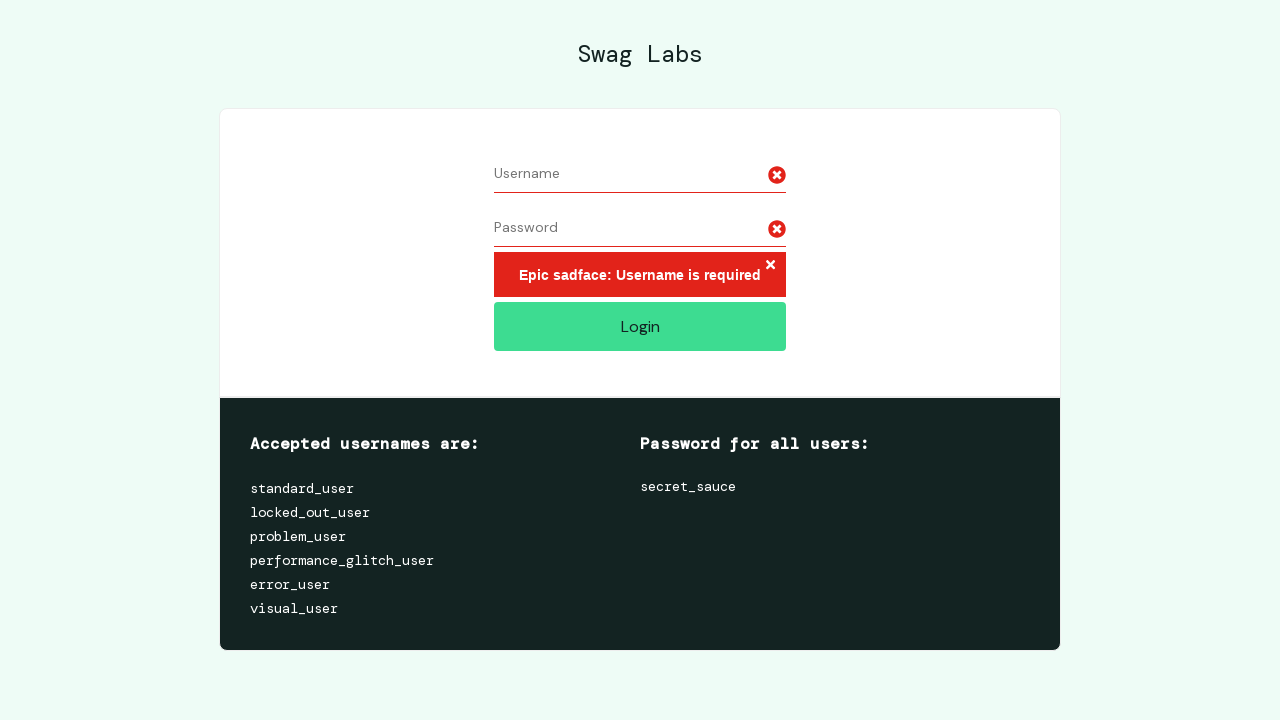

Reloaded page to clear test case 1
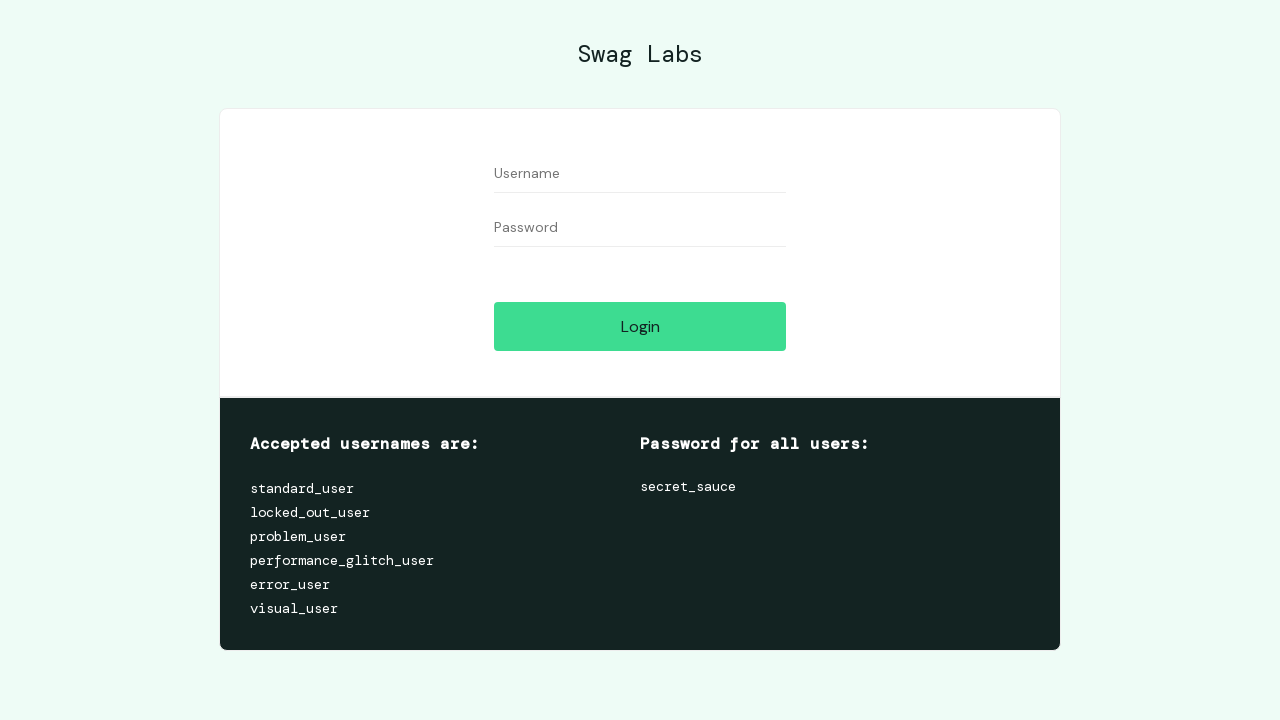

Username field loaded for test case 2
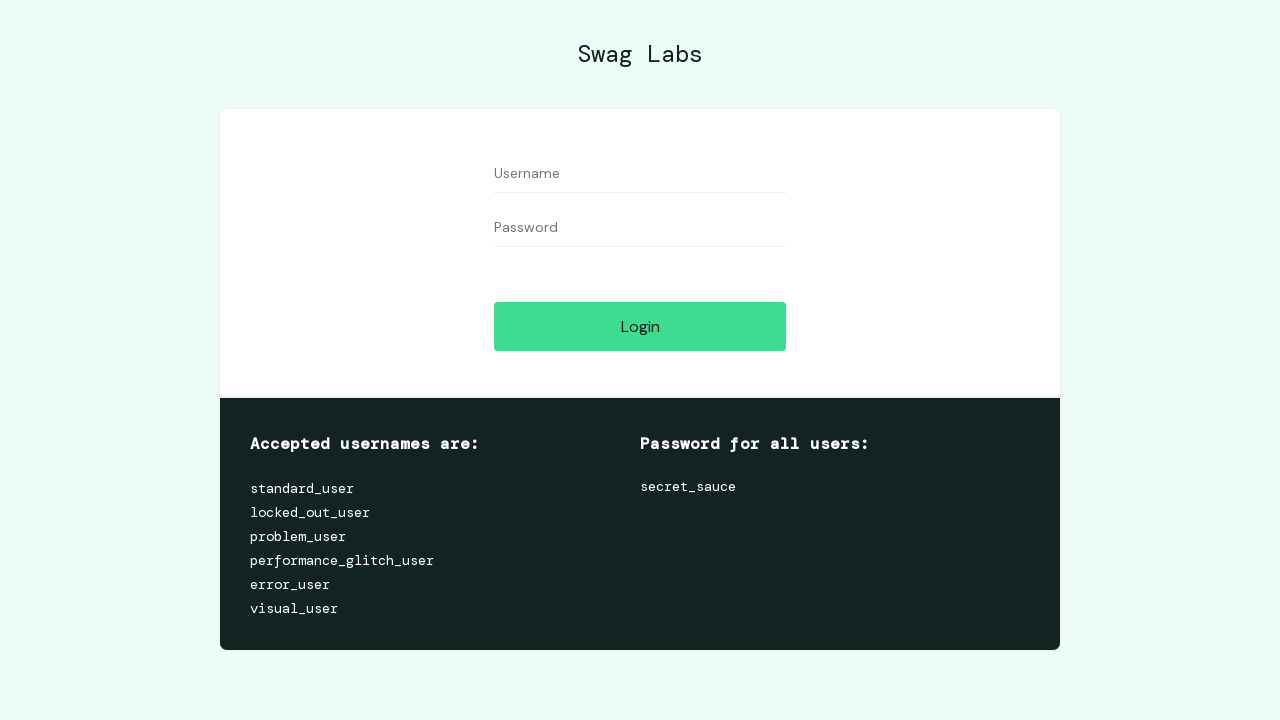

Left username field empty for test case 2 on #user-name
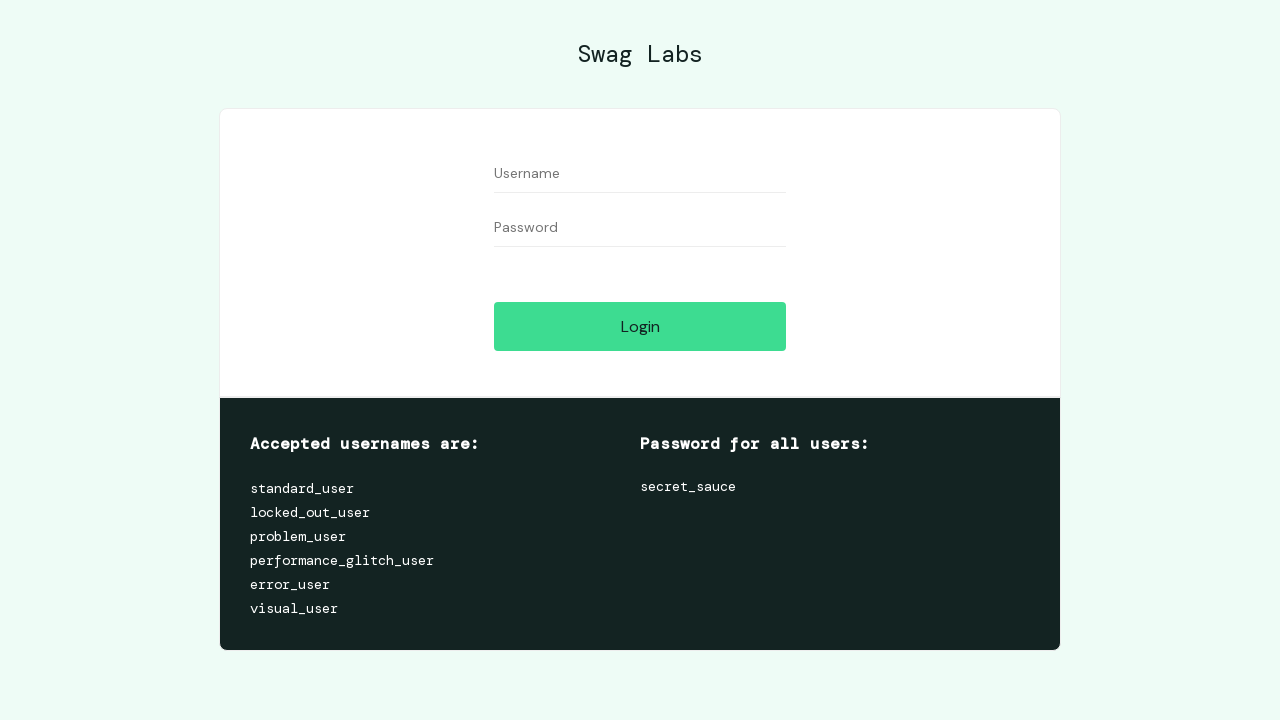

Filled password field with '123' on #password
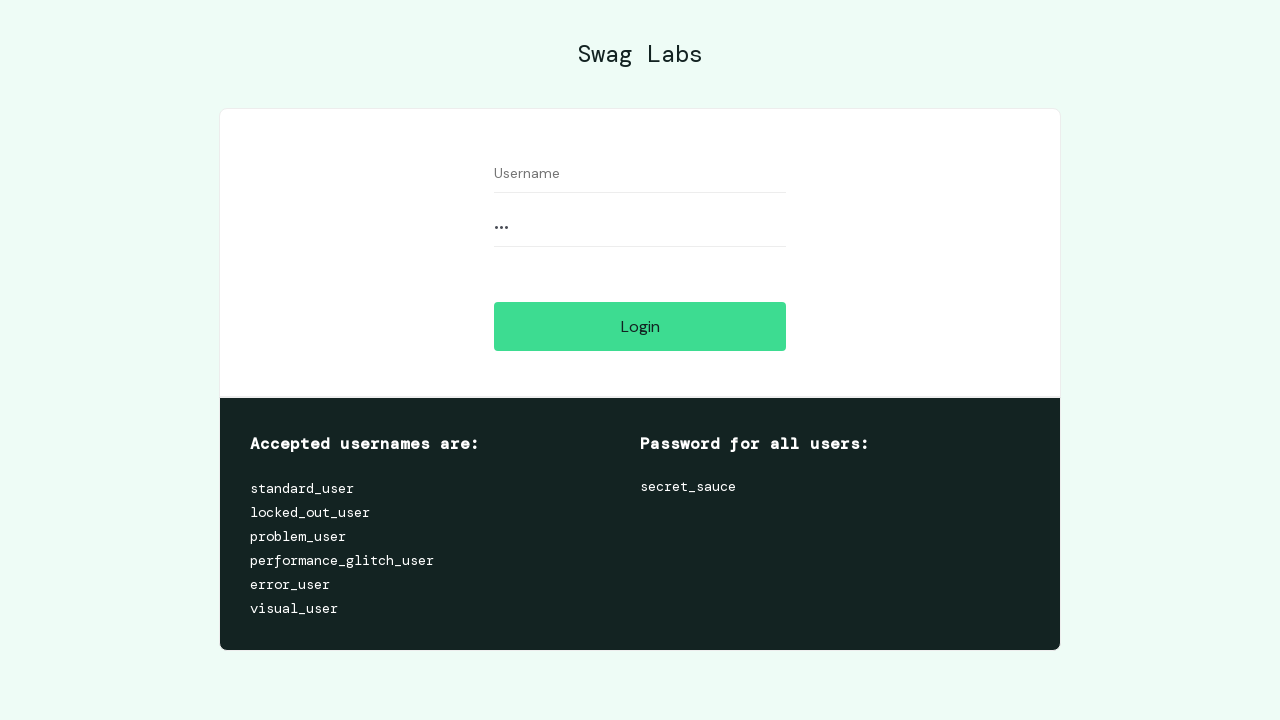

Clicked login button with empty username and password '123' at (640, 326) on #login-button
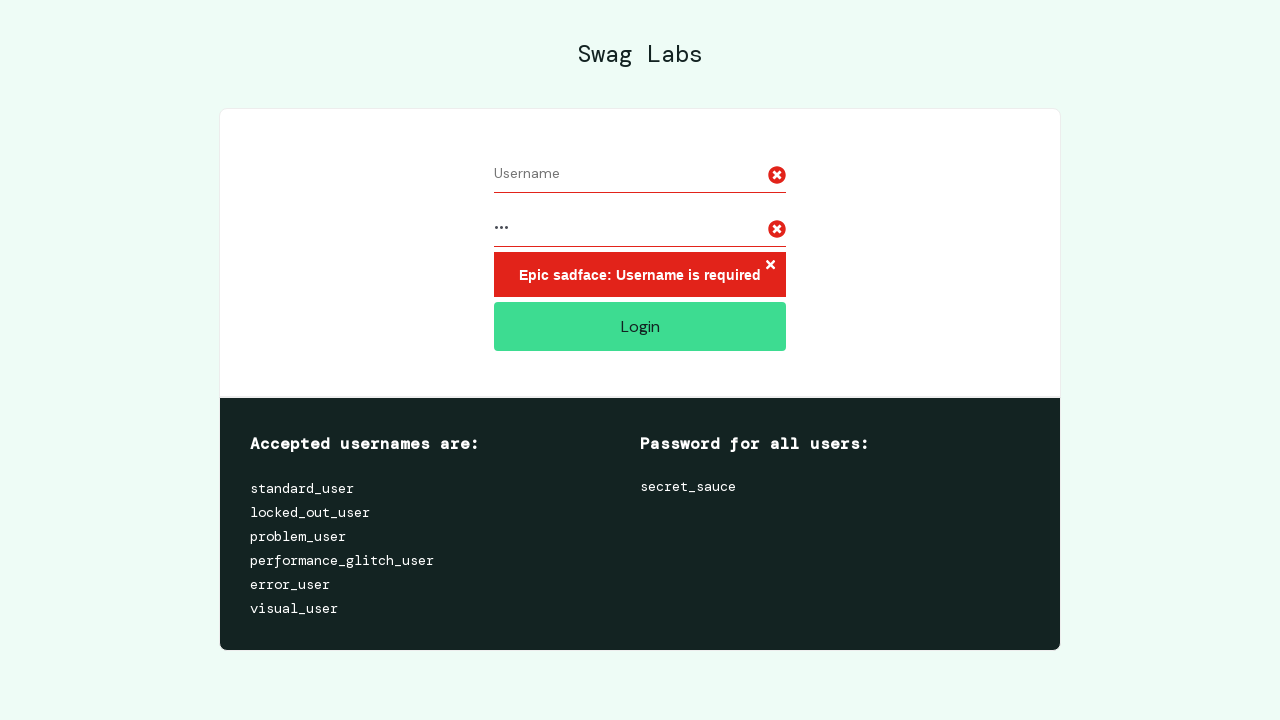

Error message appeared for test case 2
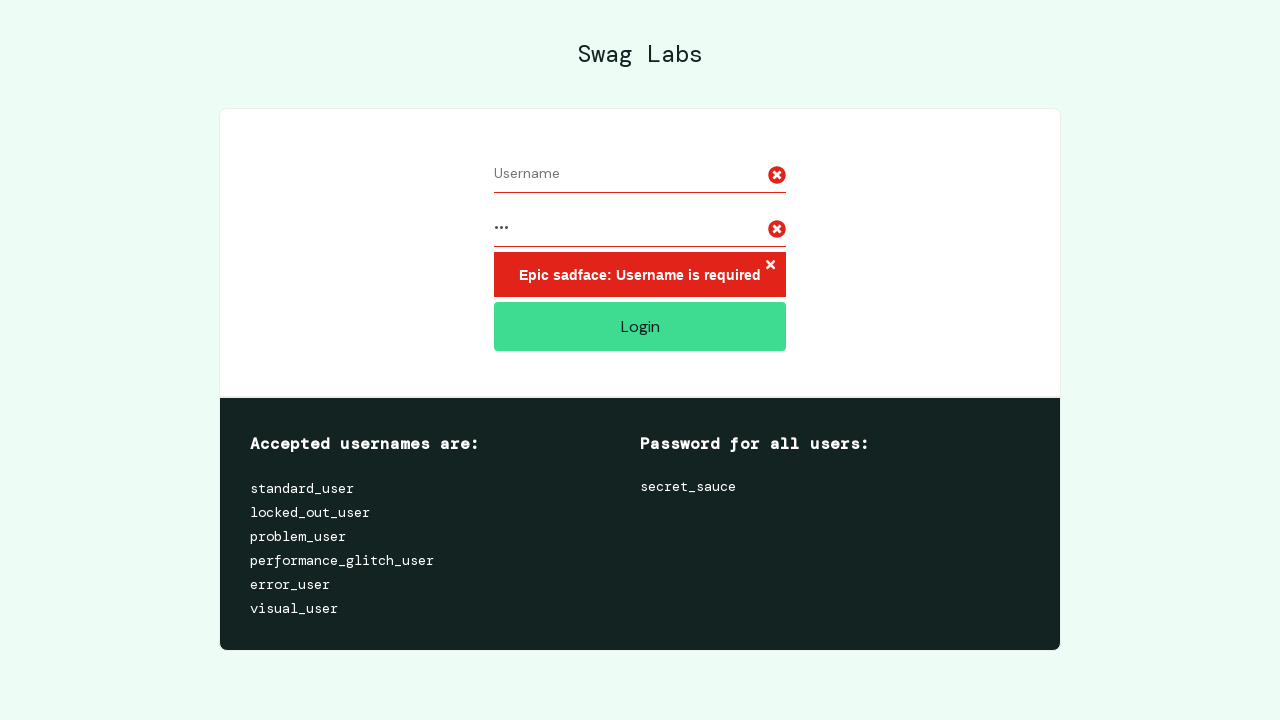

Extracted error message: Epic sadface: Username is required
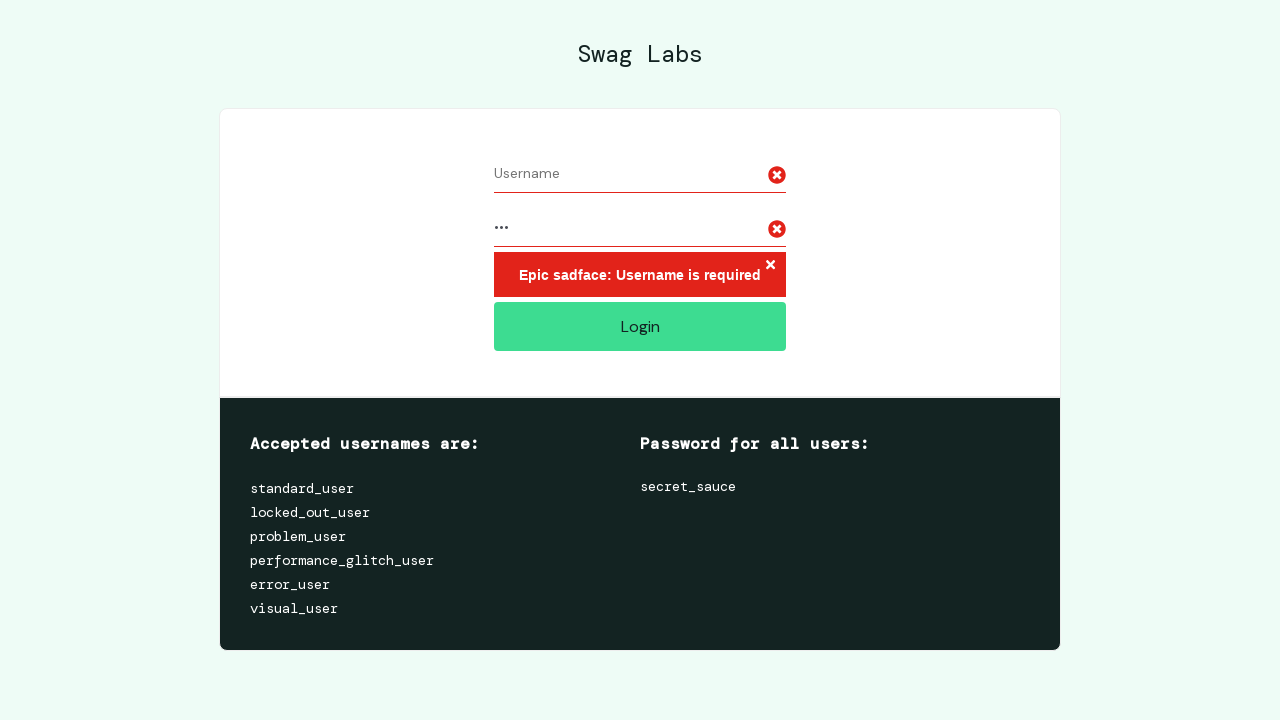

Verified error message for missing username in test case 2
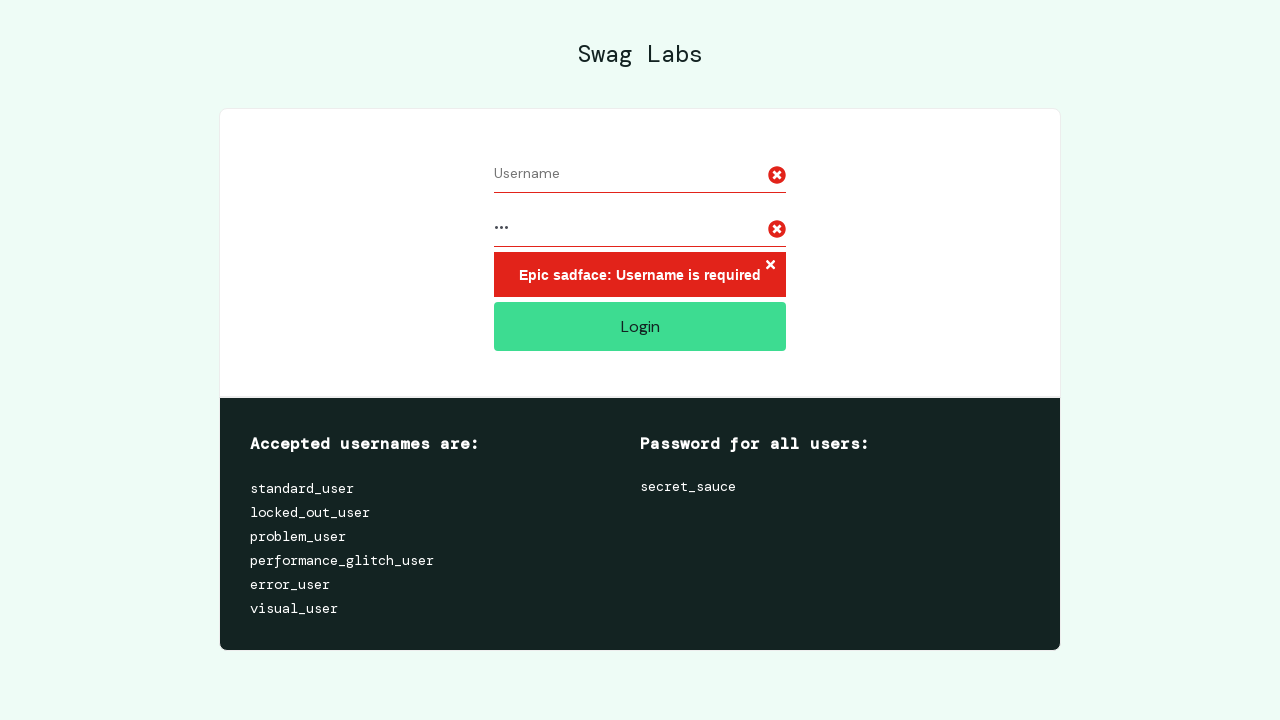

Reloaded page to clear test case 2
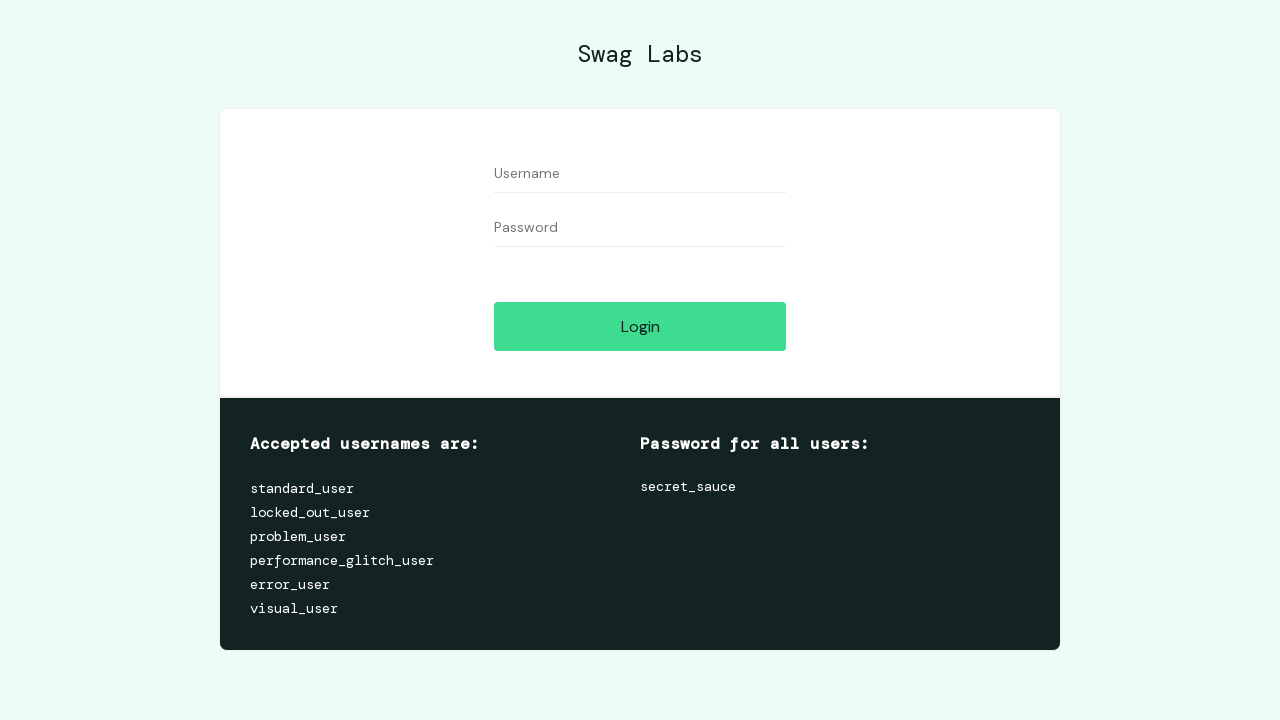

Username field loaded for test case 3
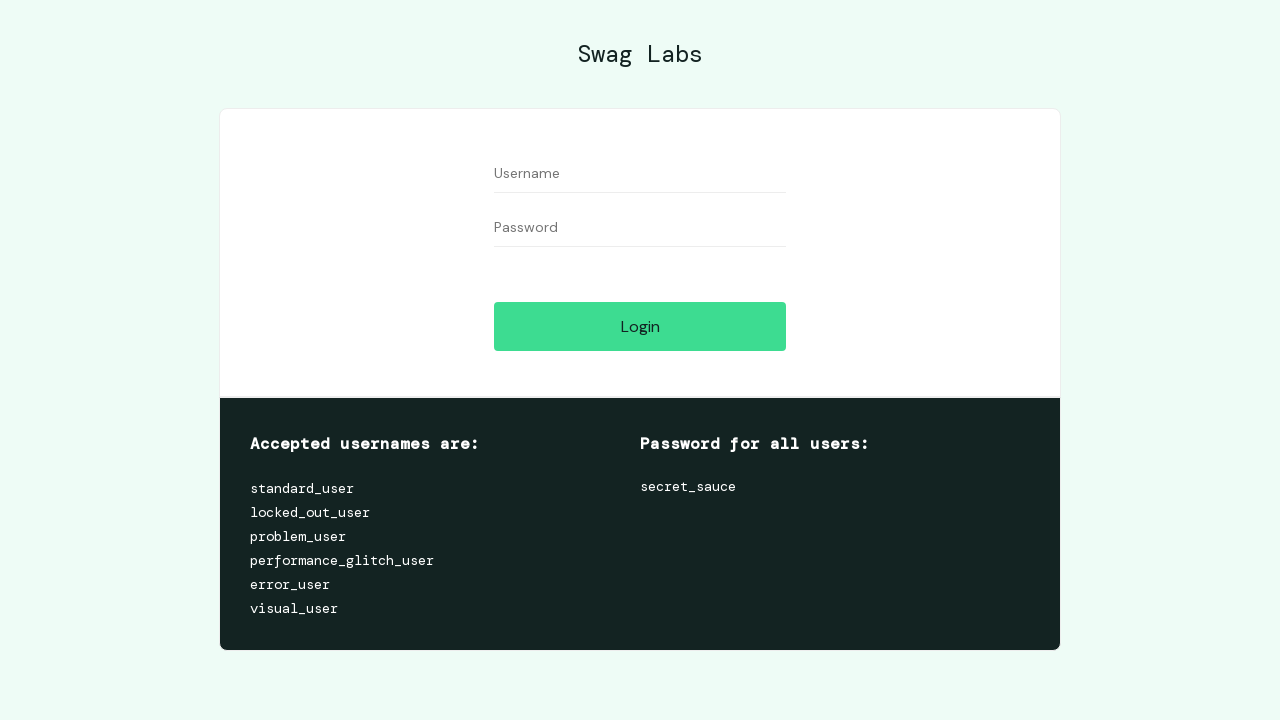

Filled username field with 'user' on #user-name
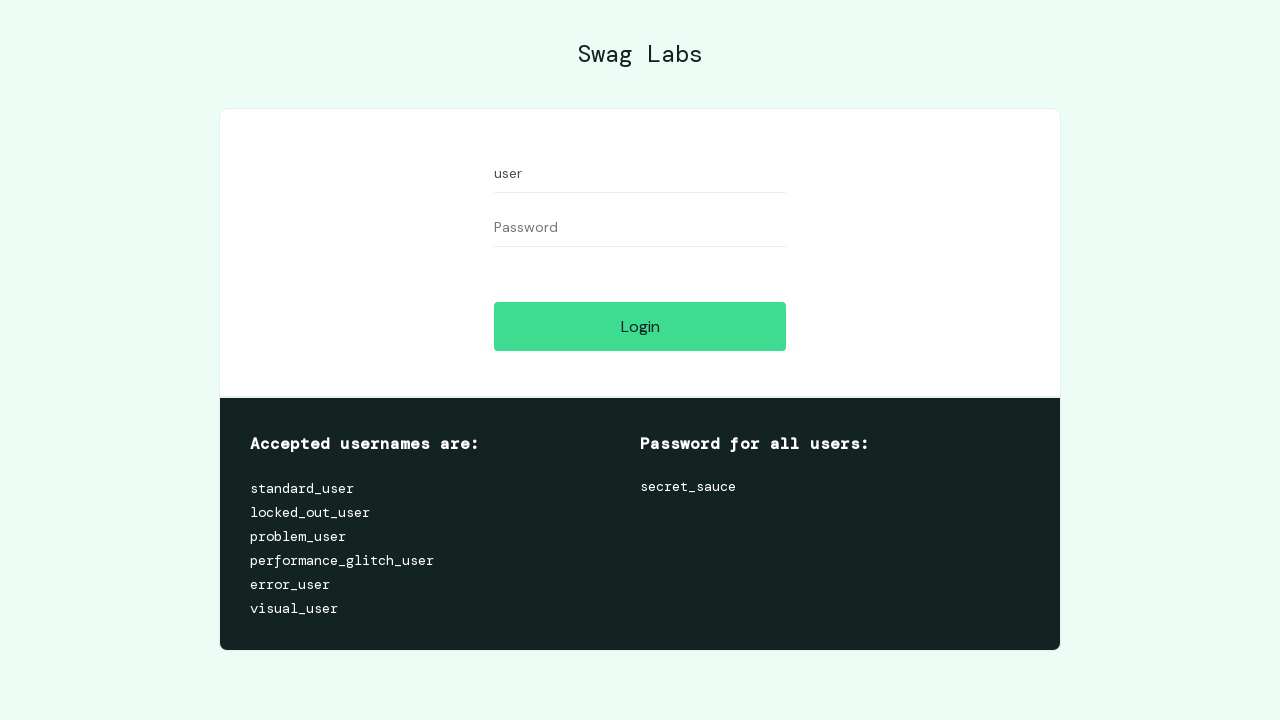

Left password field empty for test case 3 on #password
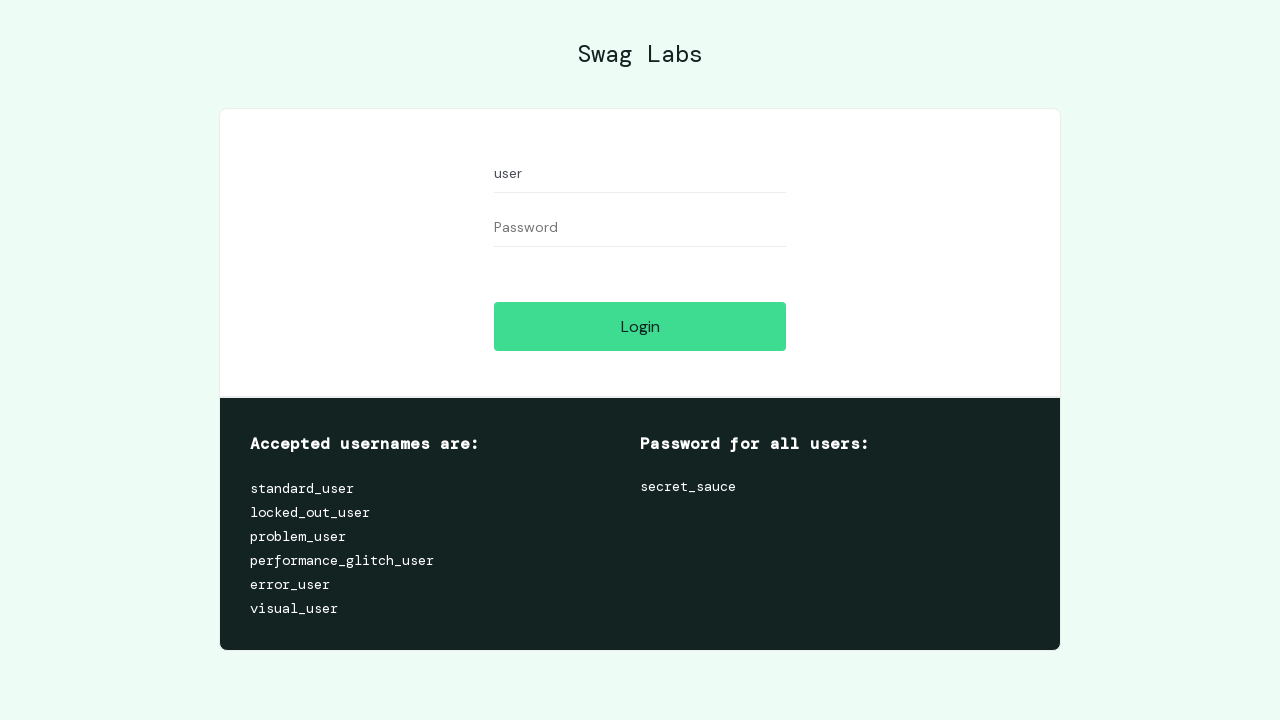

Clicked login button with username 'user' and empty password at (640, 326) on #login-button
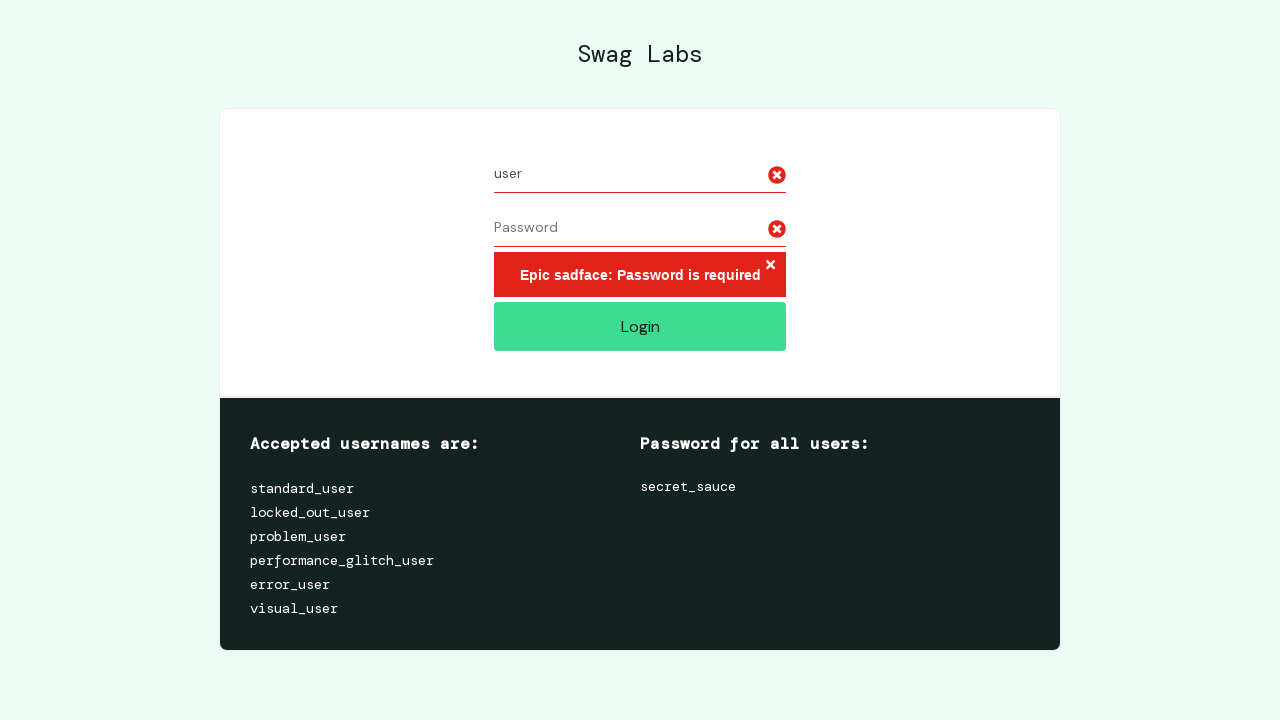

Error message appeared for test case 3
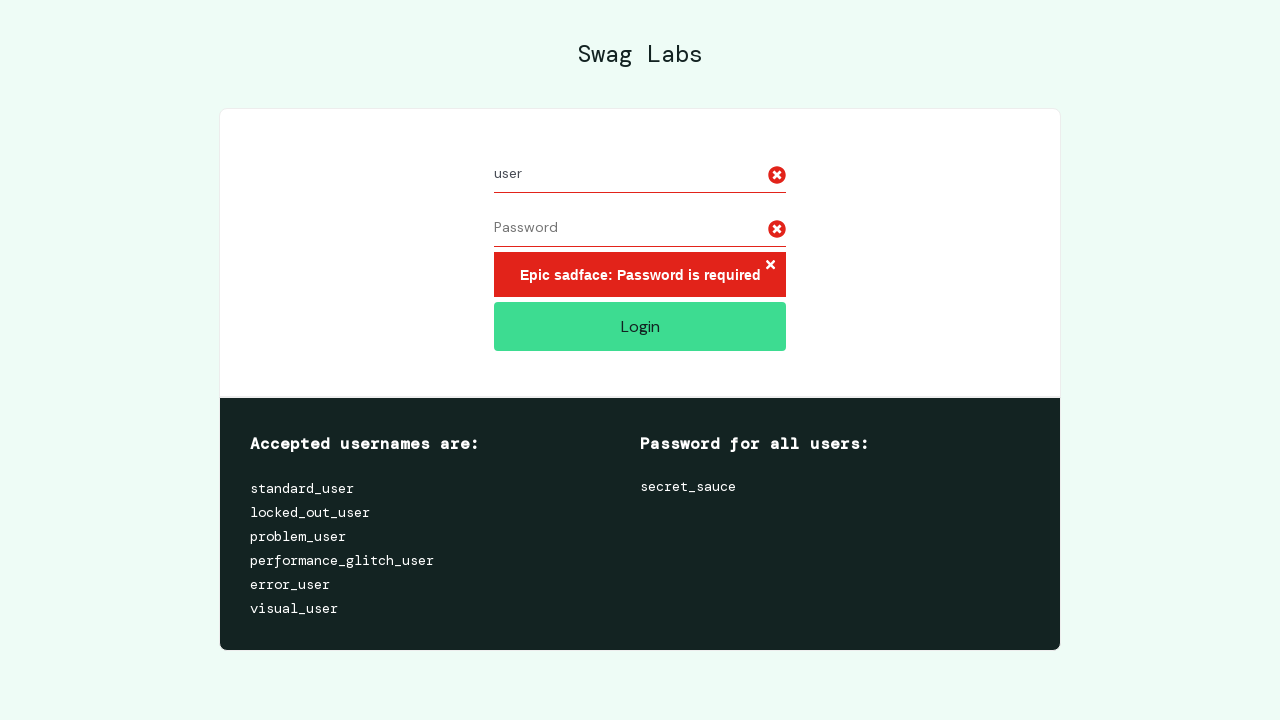

Extracted error message: Epic sadface: Password is required
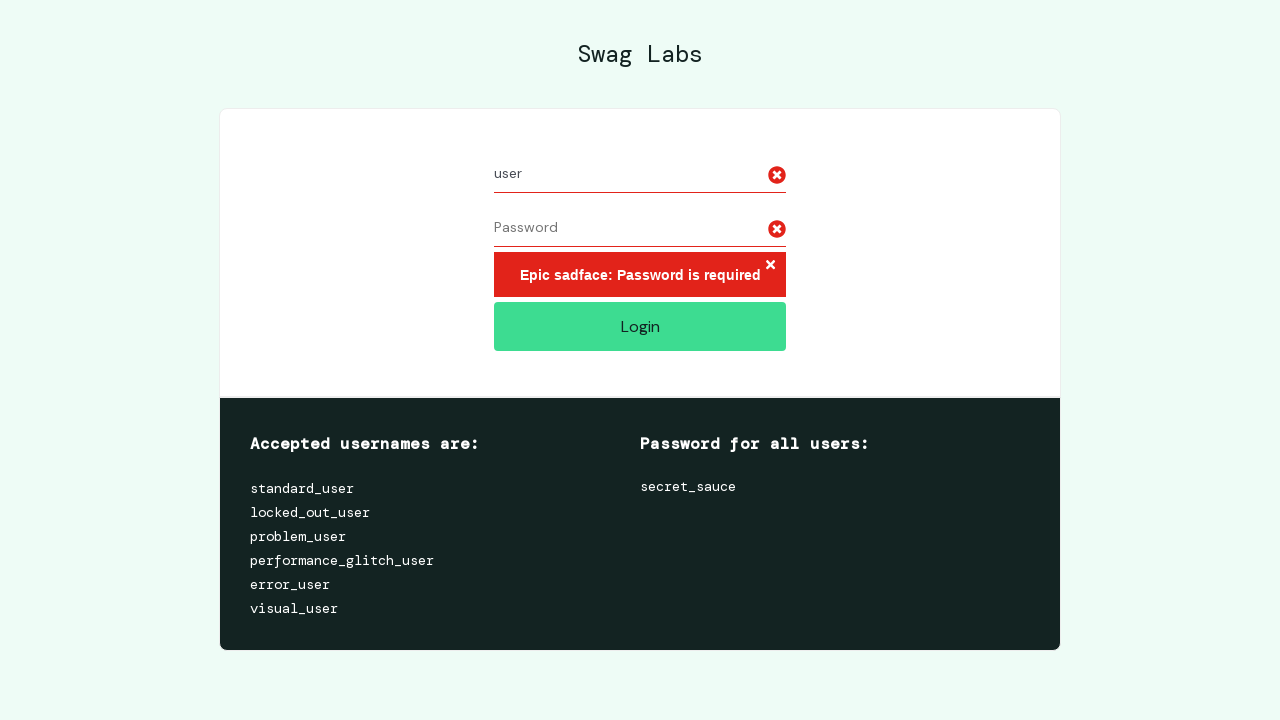

Verified error message for missing password
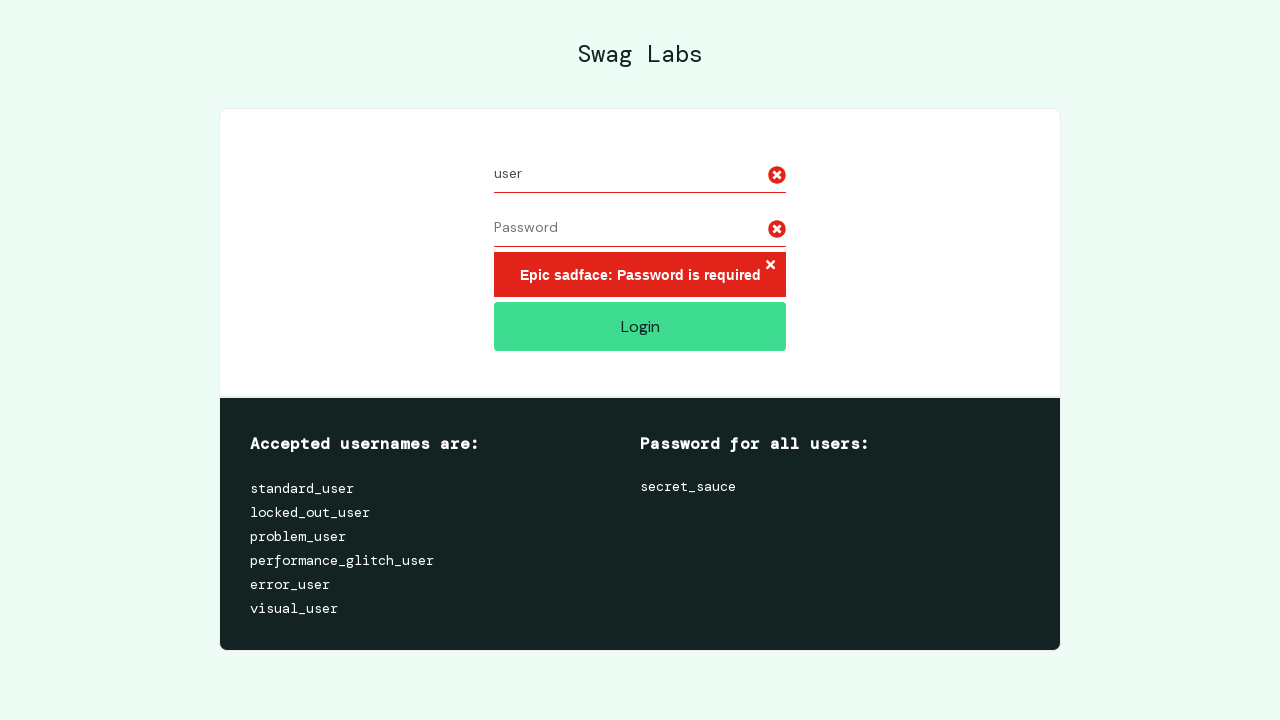

Reloaded page to clear test case 3
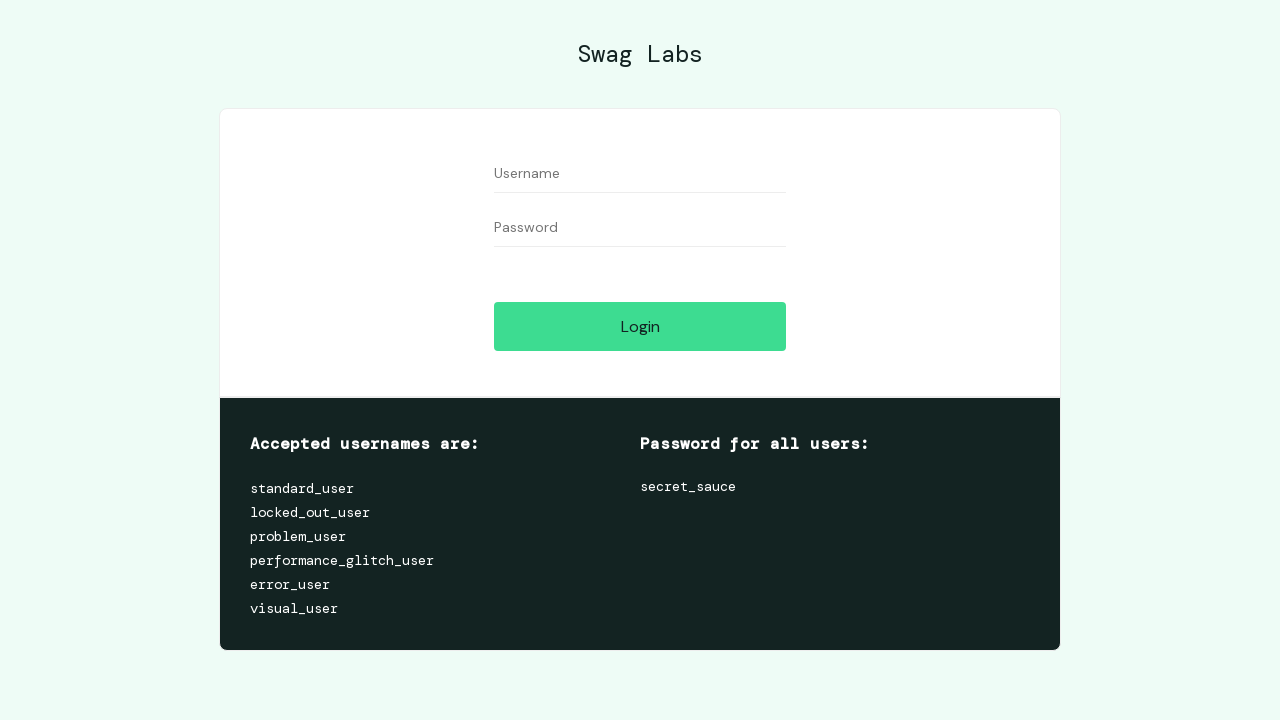

Username field loaded for test case 4
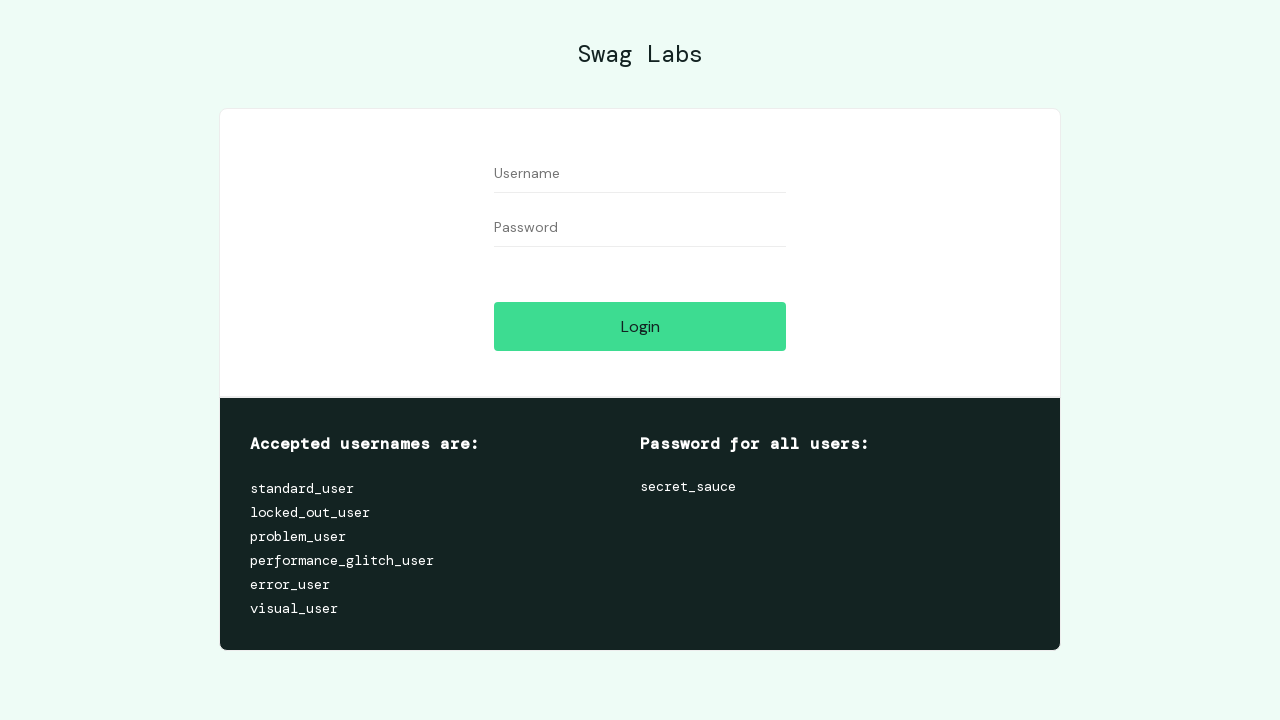

Filled username field with 'user' for test case 4 on #user-name
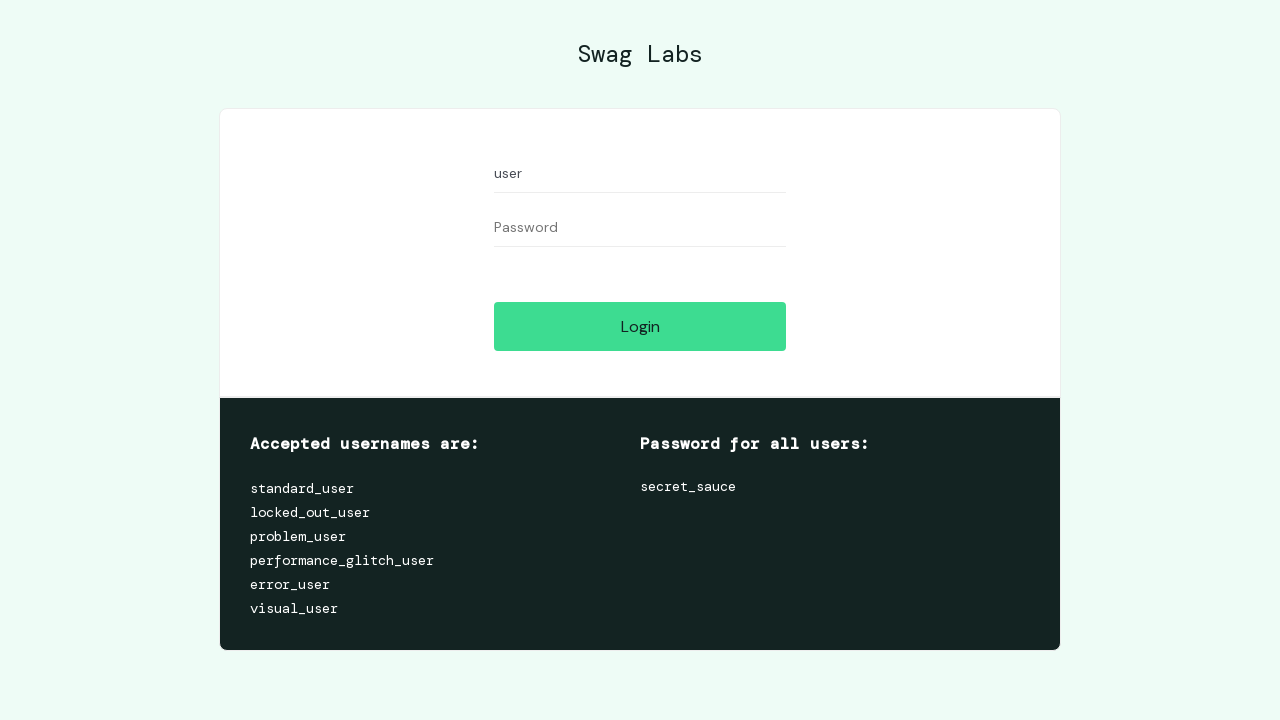

Filled password field with '123' on #password
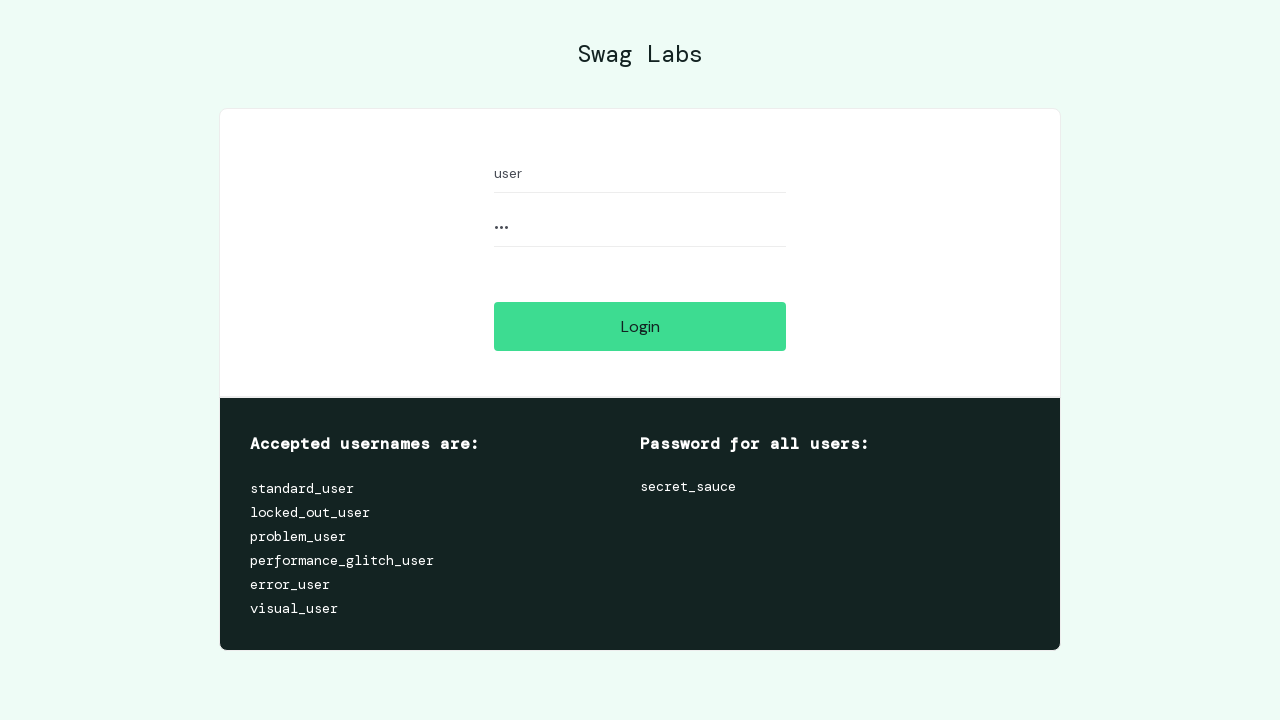

Clicked login button with username 'user' and password '123' at (640, 326) on #login-button
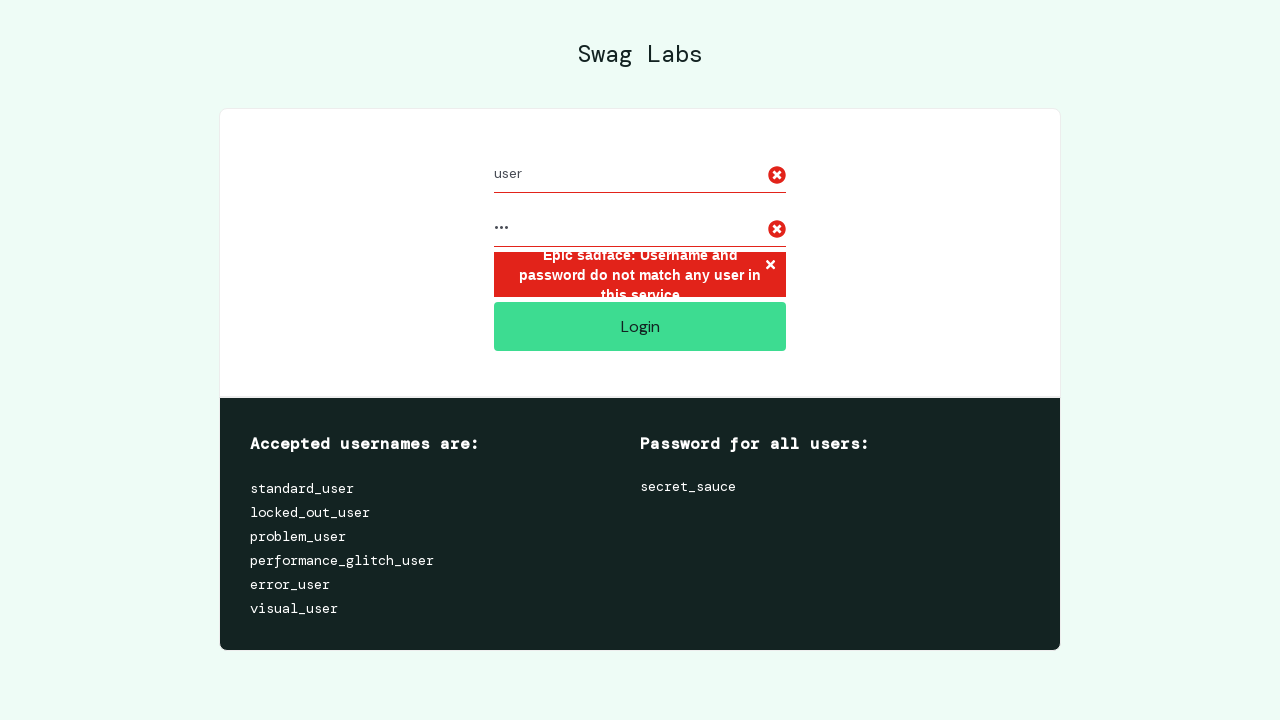

Error message appeared for test case 4
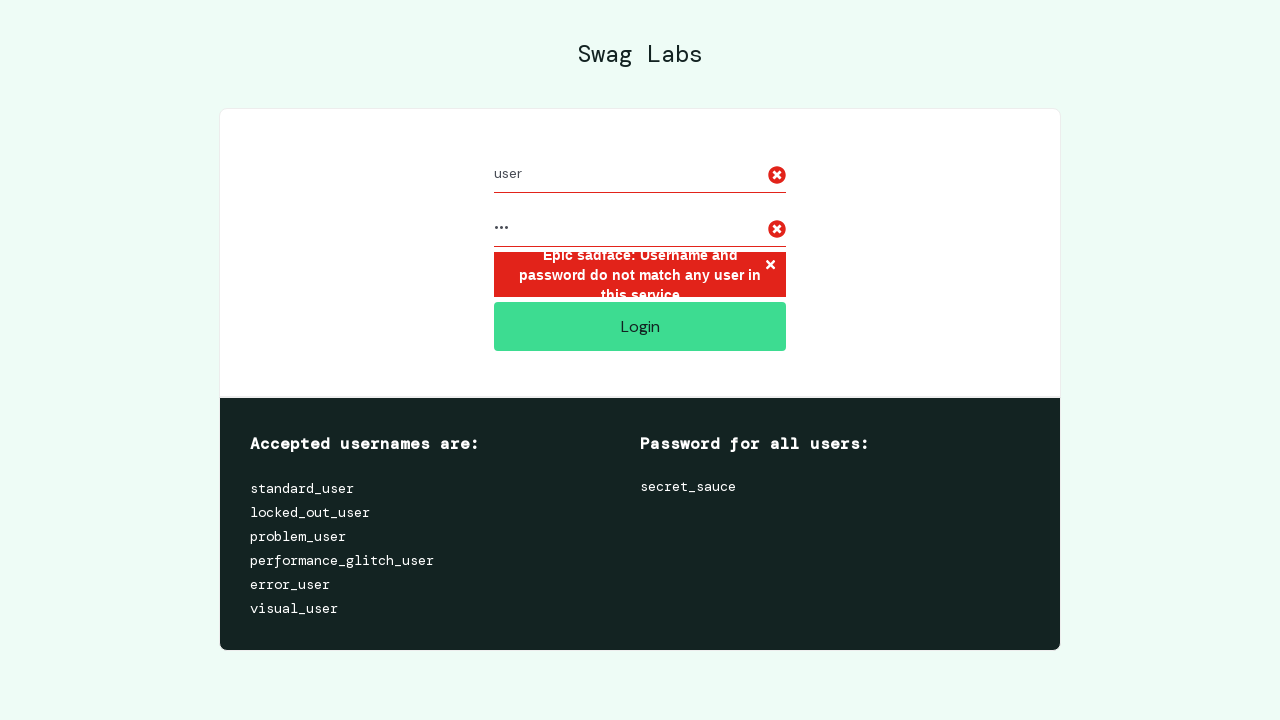

Extracted error message: Epic sadface: Username and password do not match any user in this service
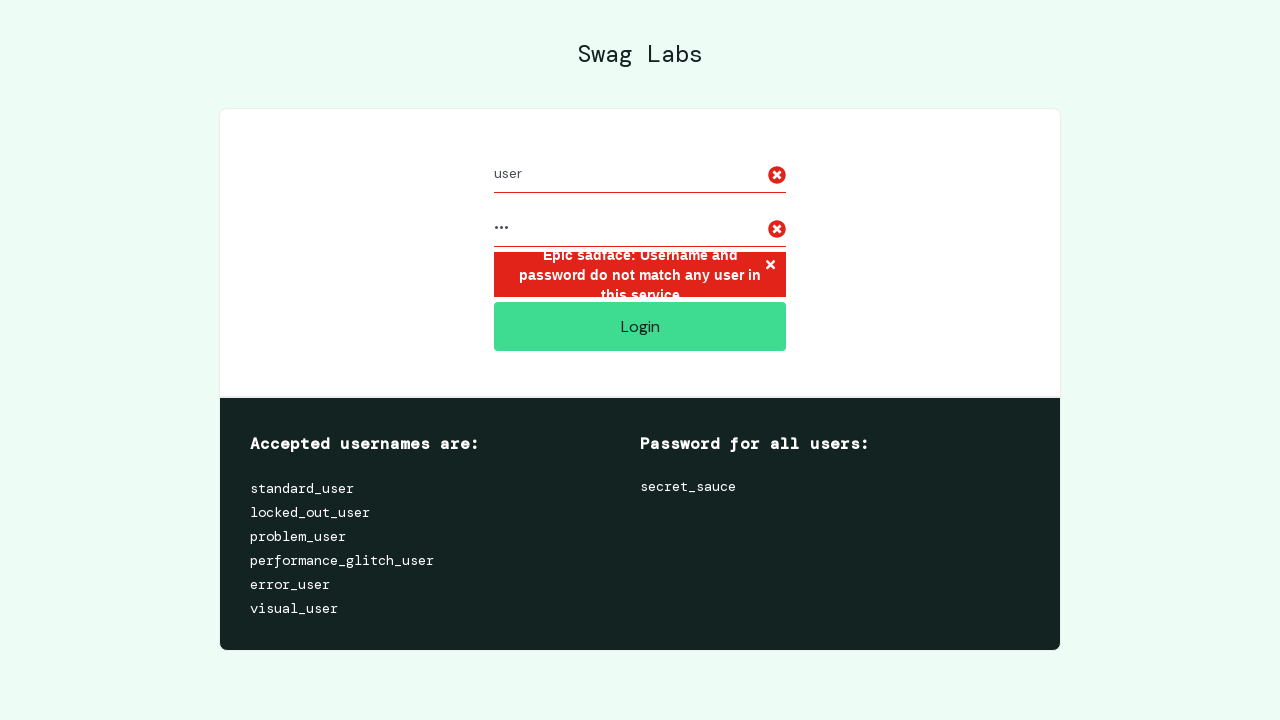

Verified error message for invalid credentials
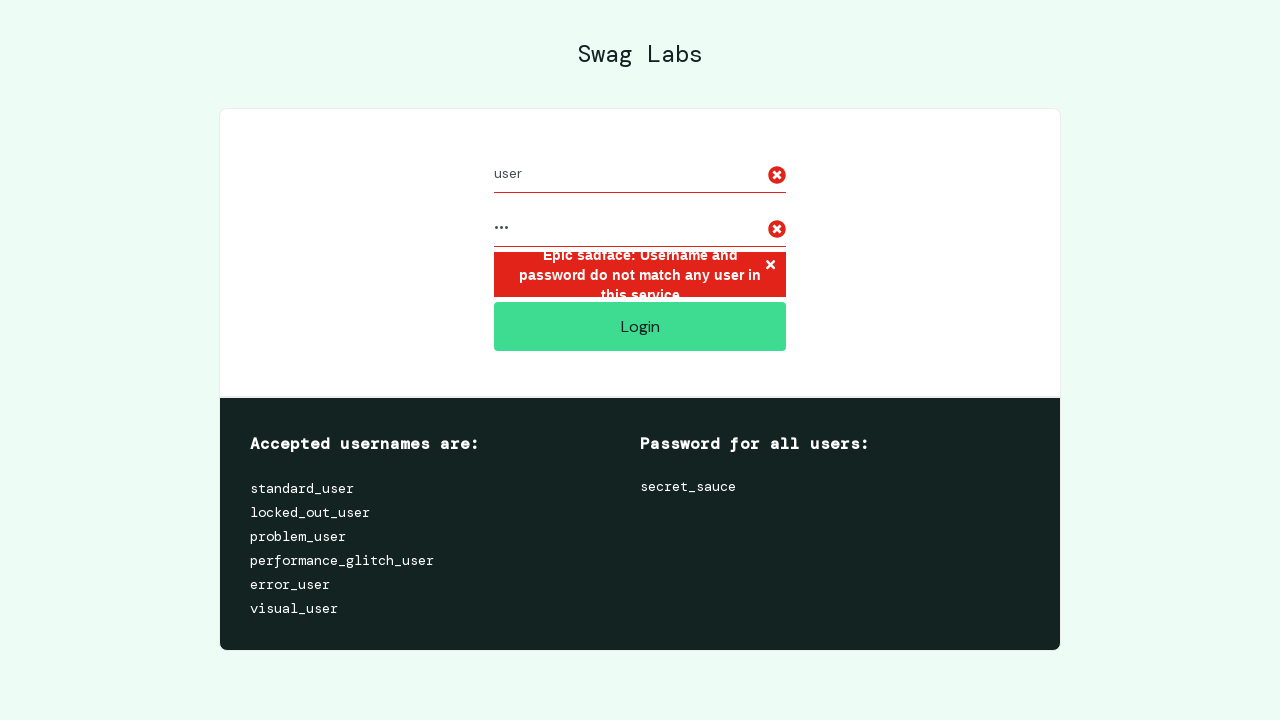

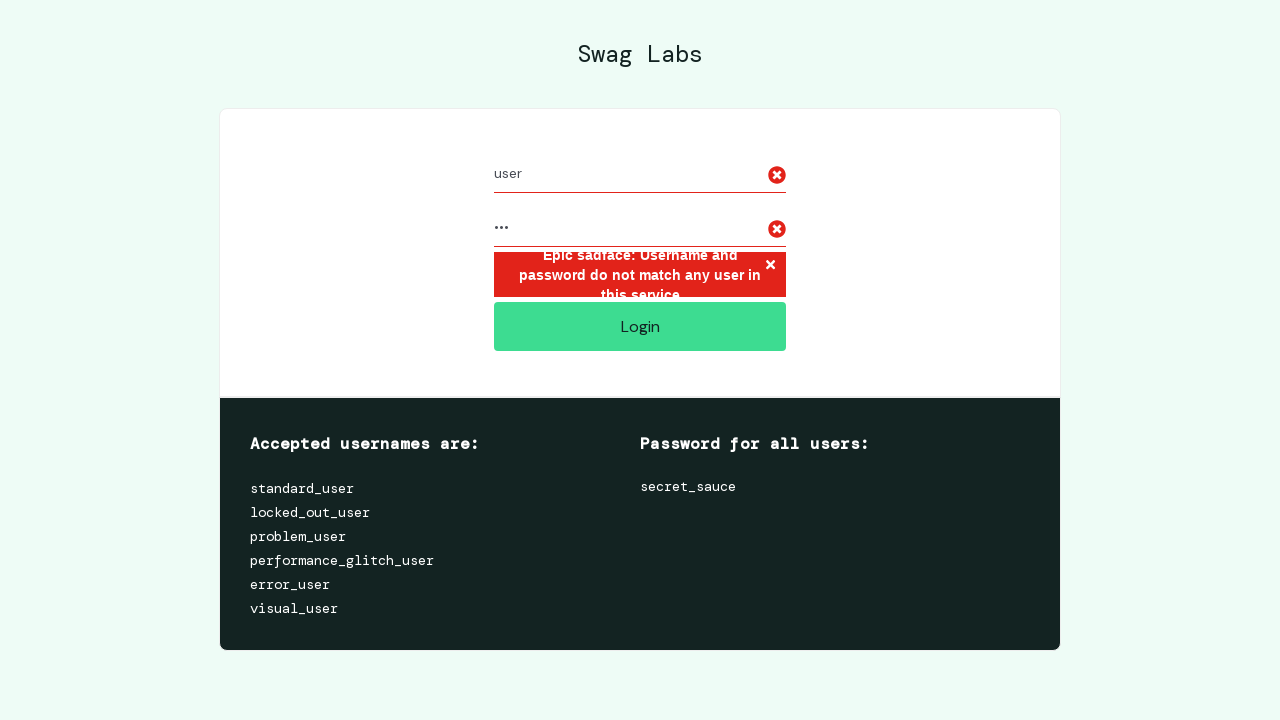